Tests color accessibility by switching between dark and light modes and applying grayscale filter to simulate color blindness.

Starting URL: https://shishihs.github.io/insurance_self_game/

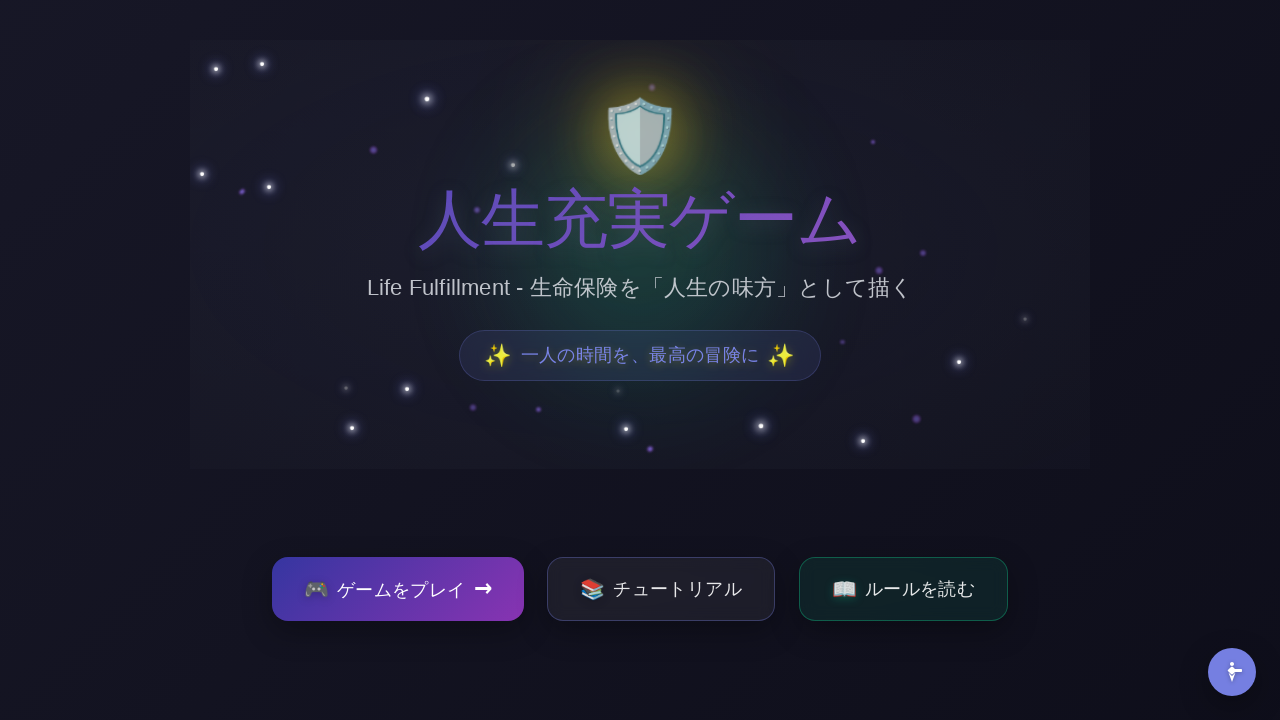

Clicked the game start button at (398, 589) on button >> nth=0
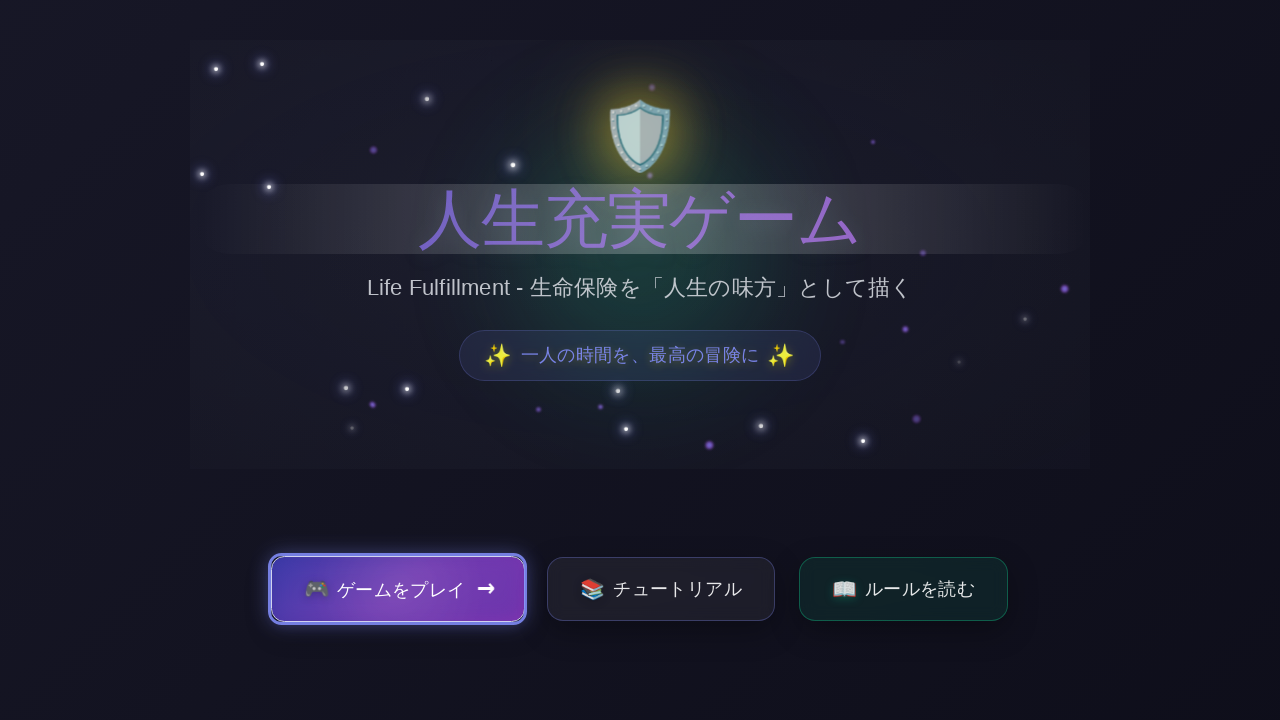

Waited 2 seconds for game to load
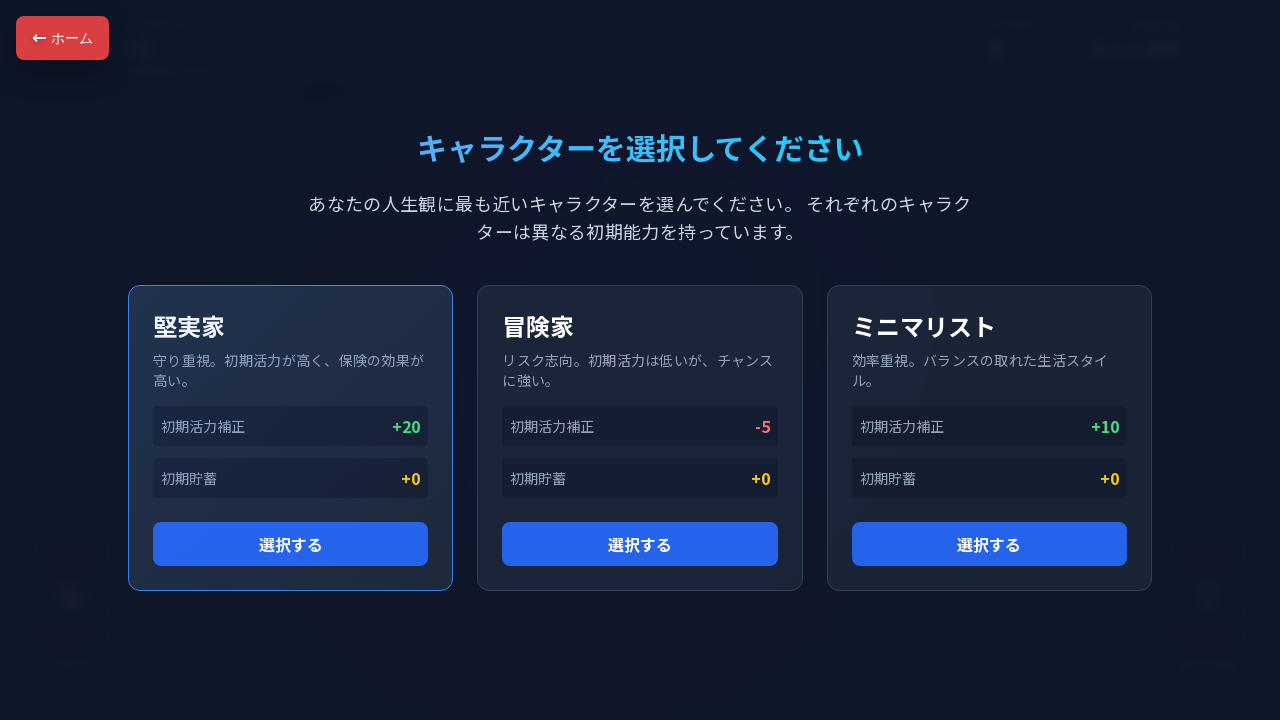

Switched to dark mode
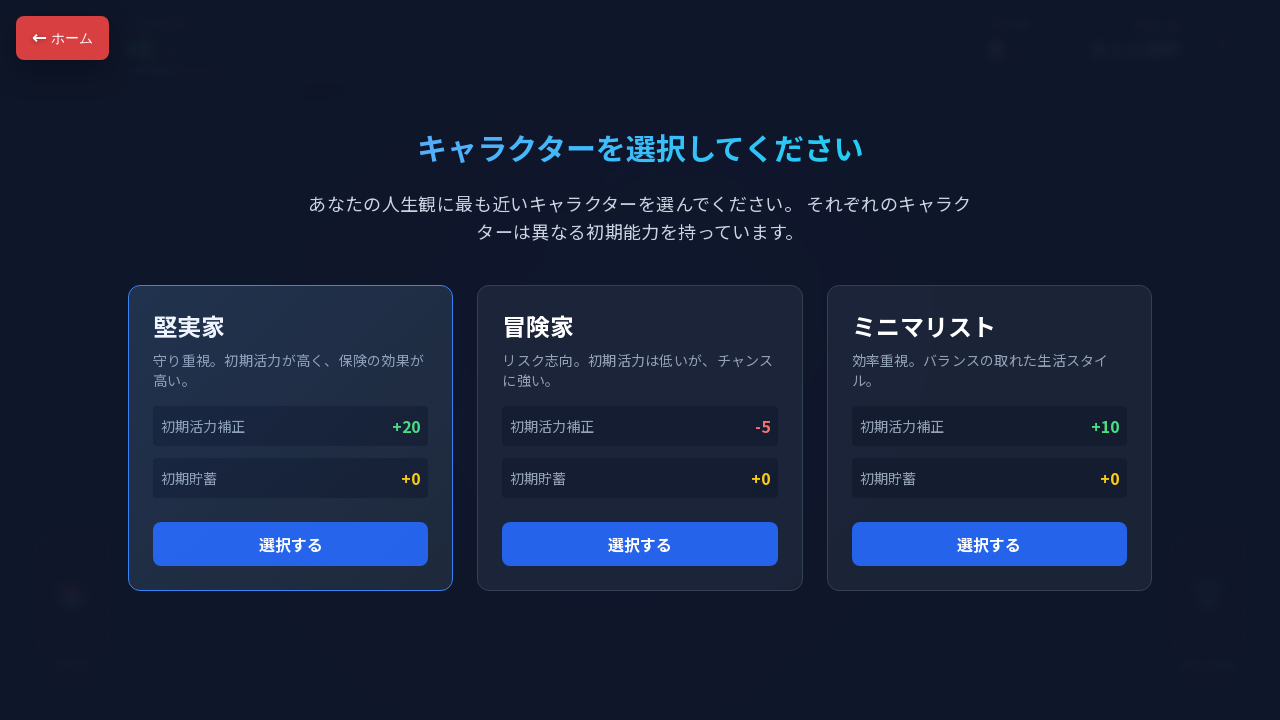

Waited 1 second for dark mode to apply
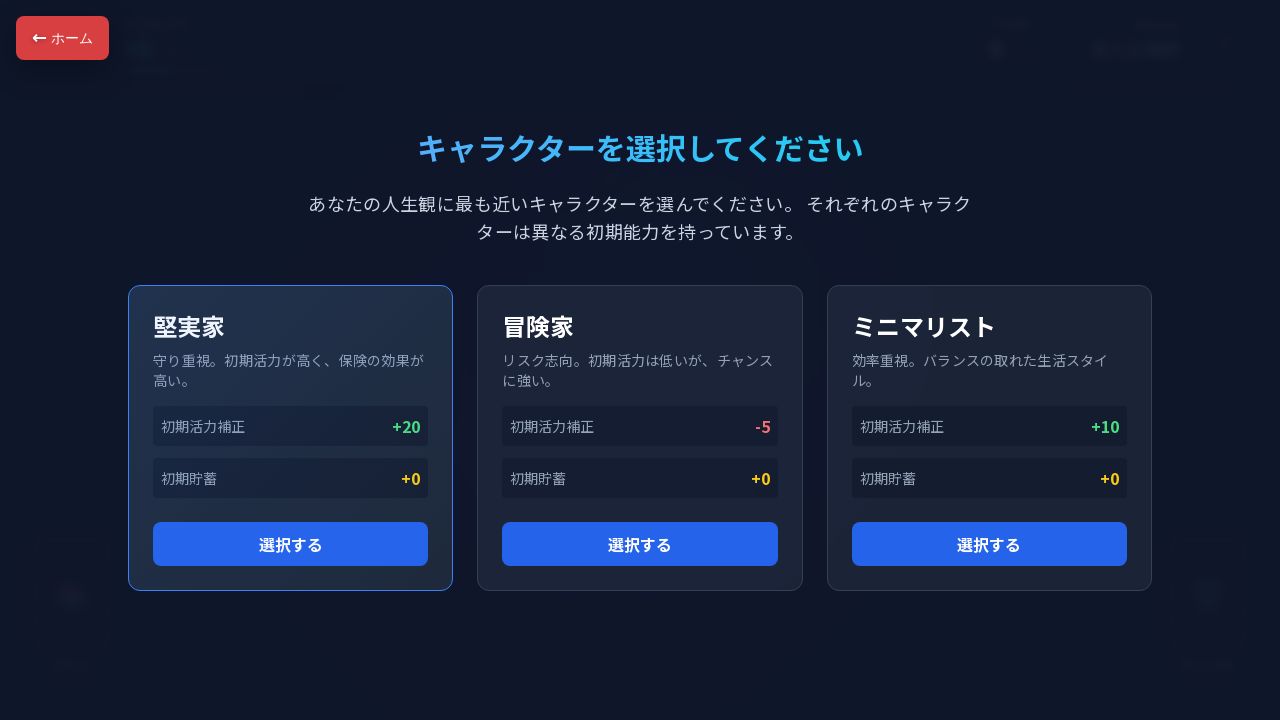

Verified game area is visible in dark mode
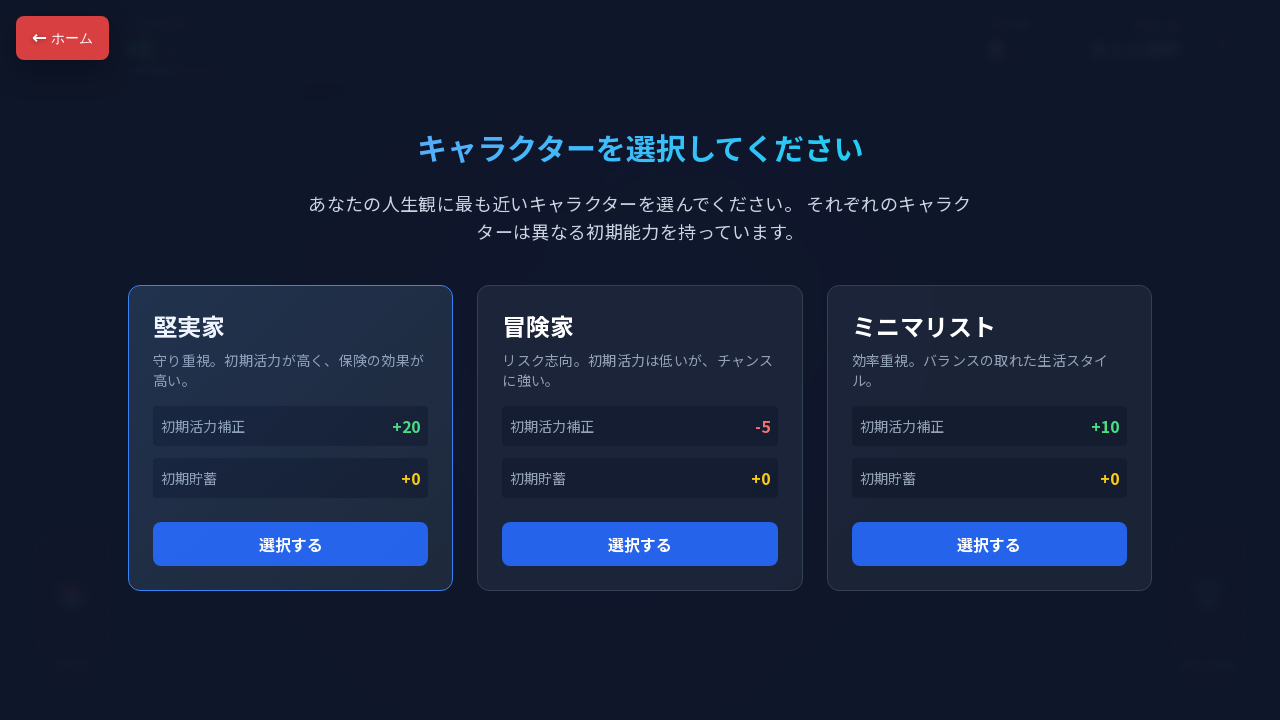

Switched to light mode
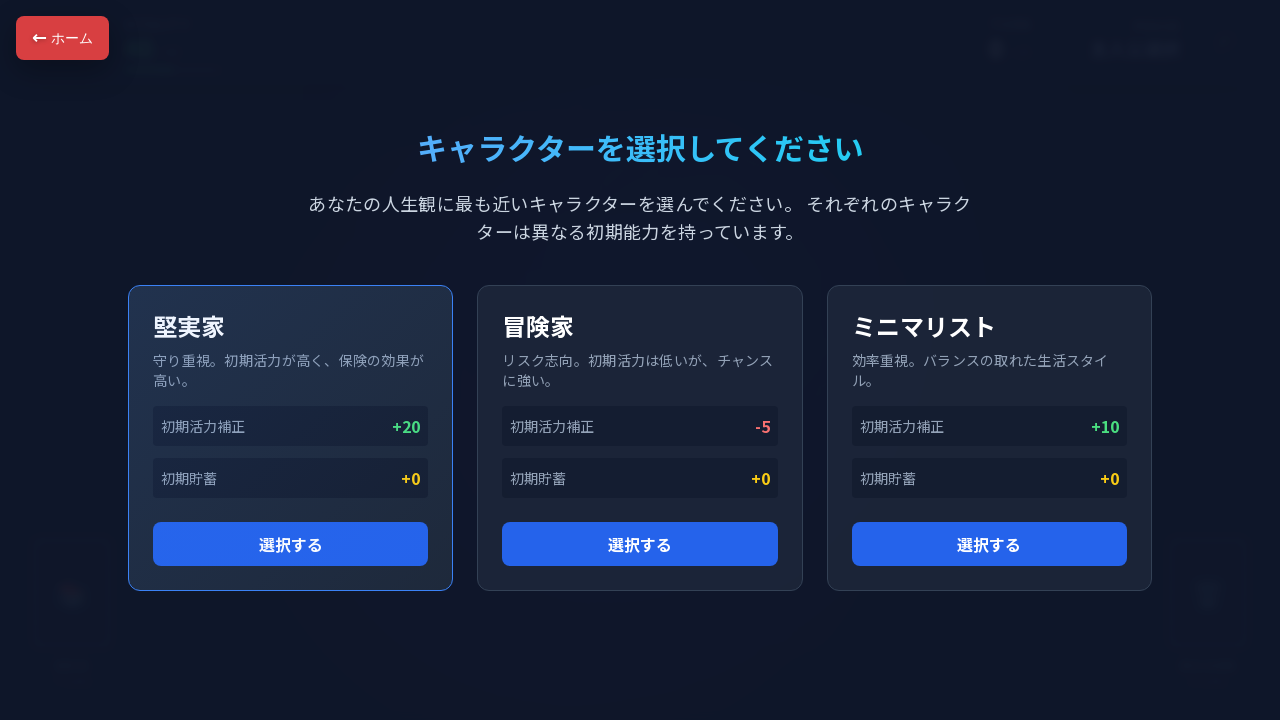

Waited 1 second for light mode to apply
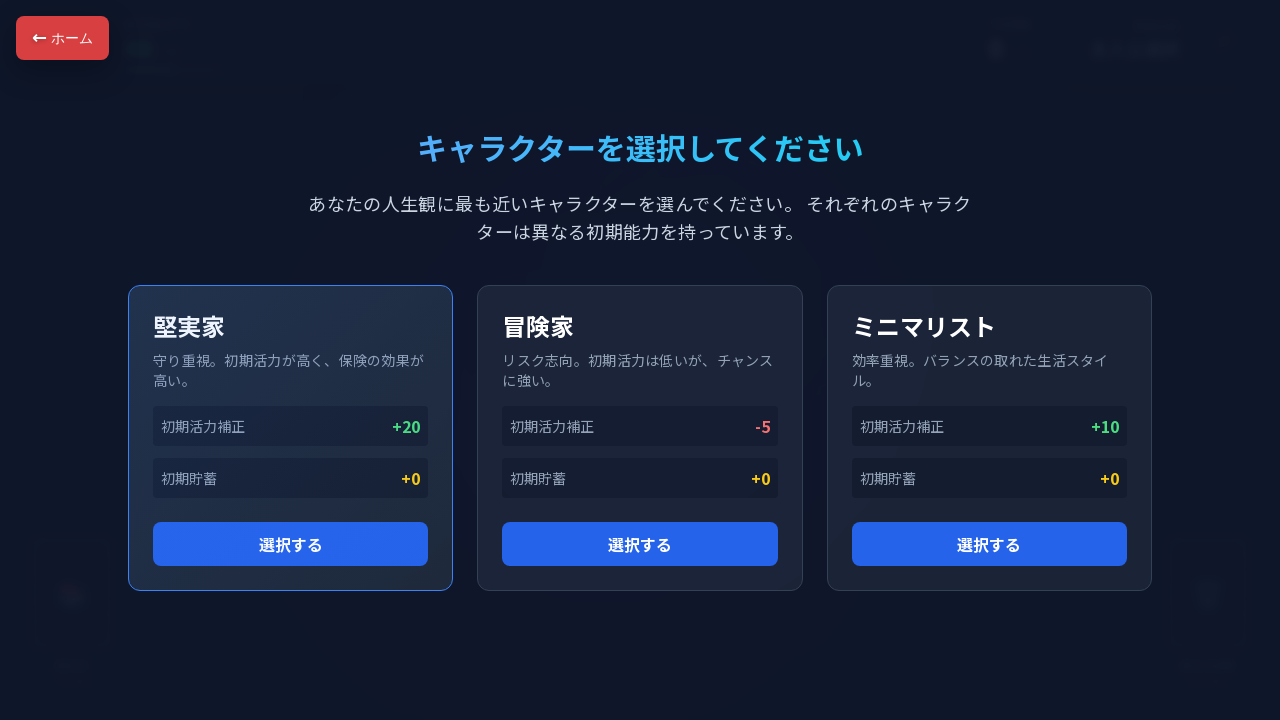

Applied grayscale filter to simulate color blindness
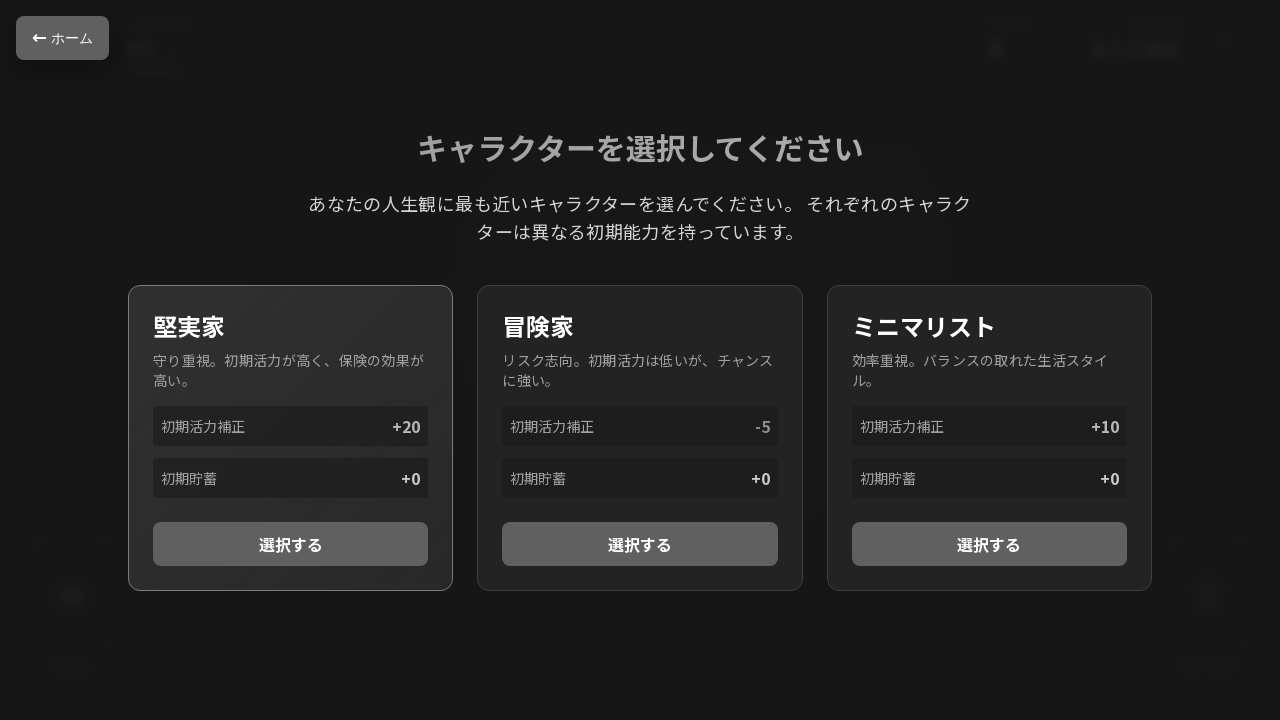

Waited 1 second for grayscale filter to apply
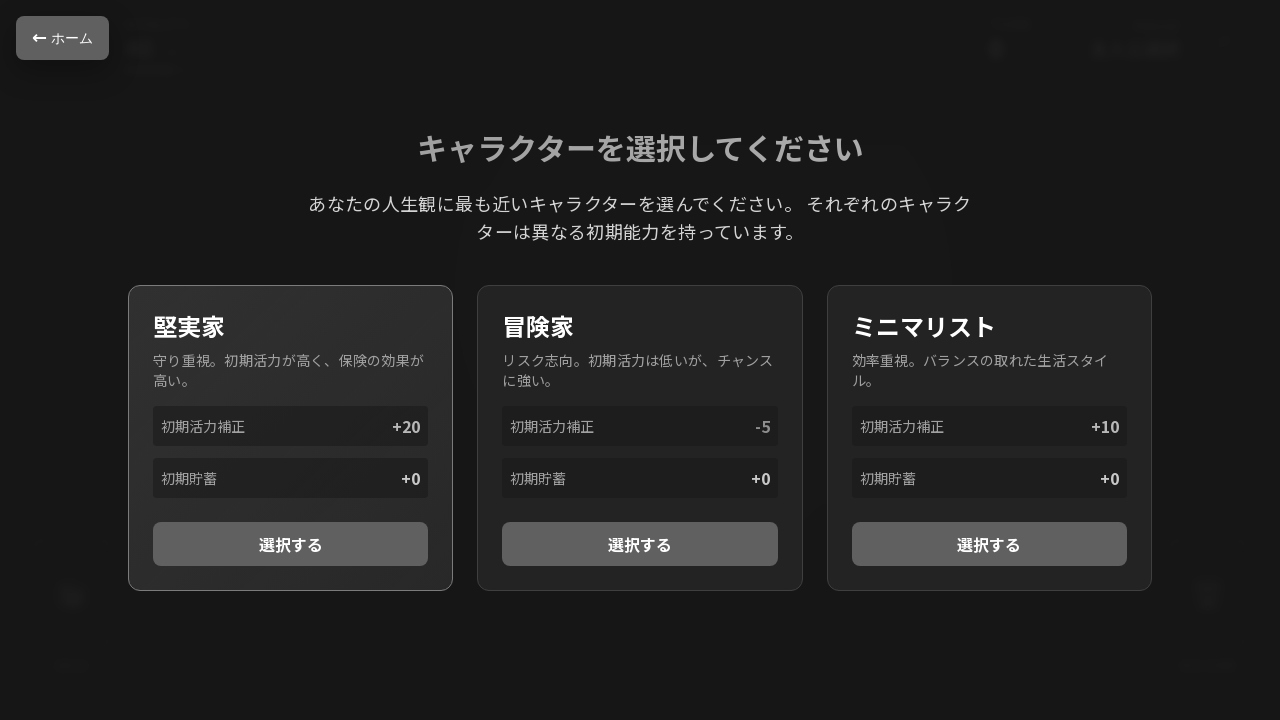

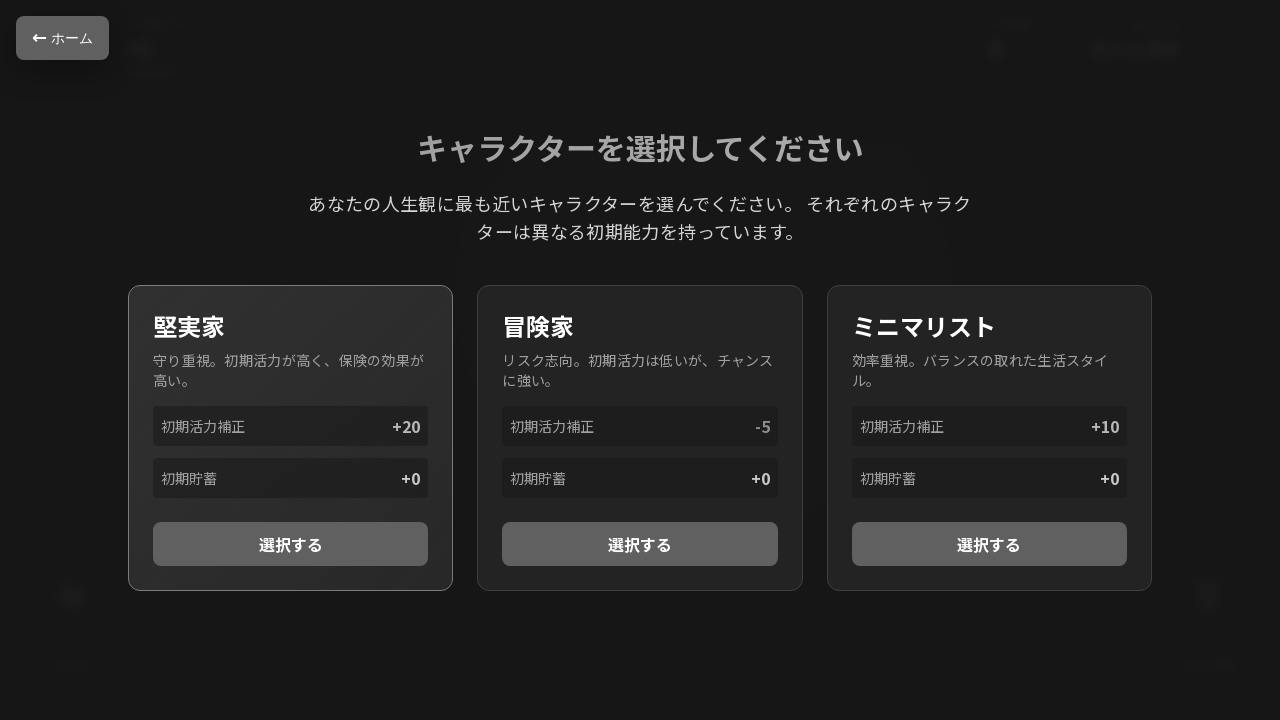